Tests adding todo items by filling the input field and pressing Enter, then verifying the items appear in the list

Starting URL: https://demo.playwright.dev/todomvc

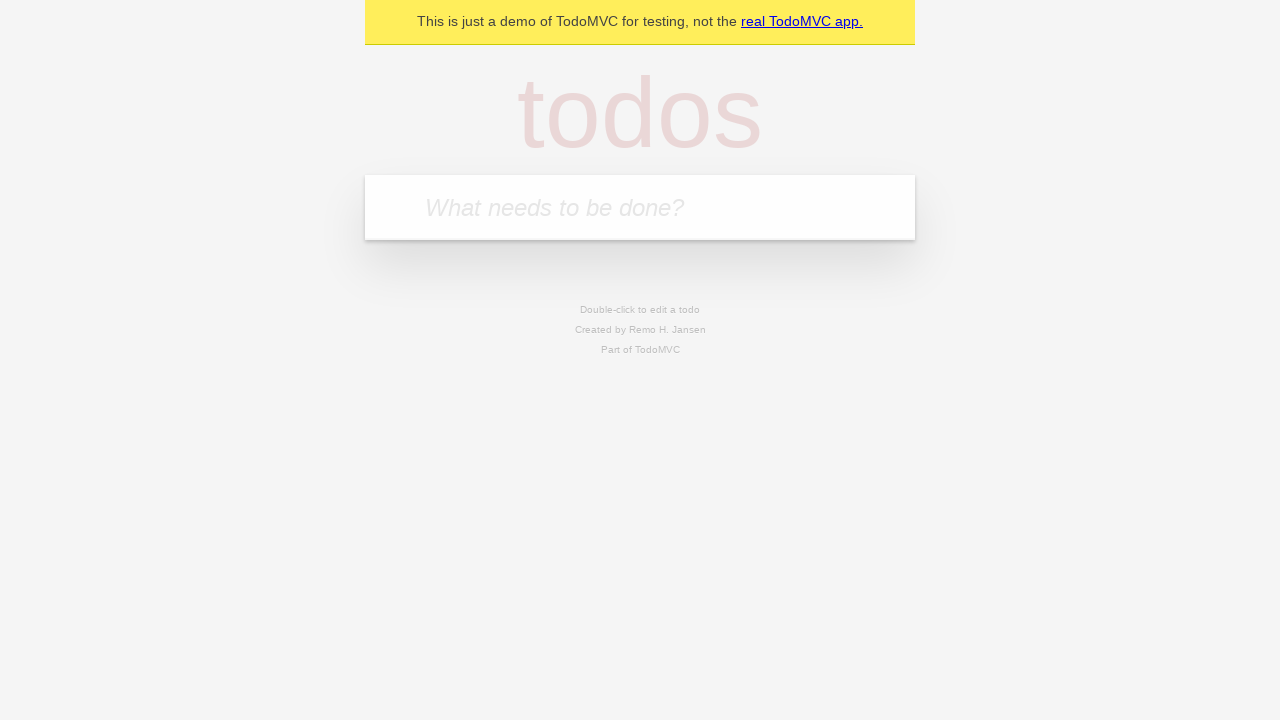

Filled input field with first todo item 'buy some cheese' on internal:attr=[placeholder="What needs to be done?"i]
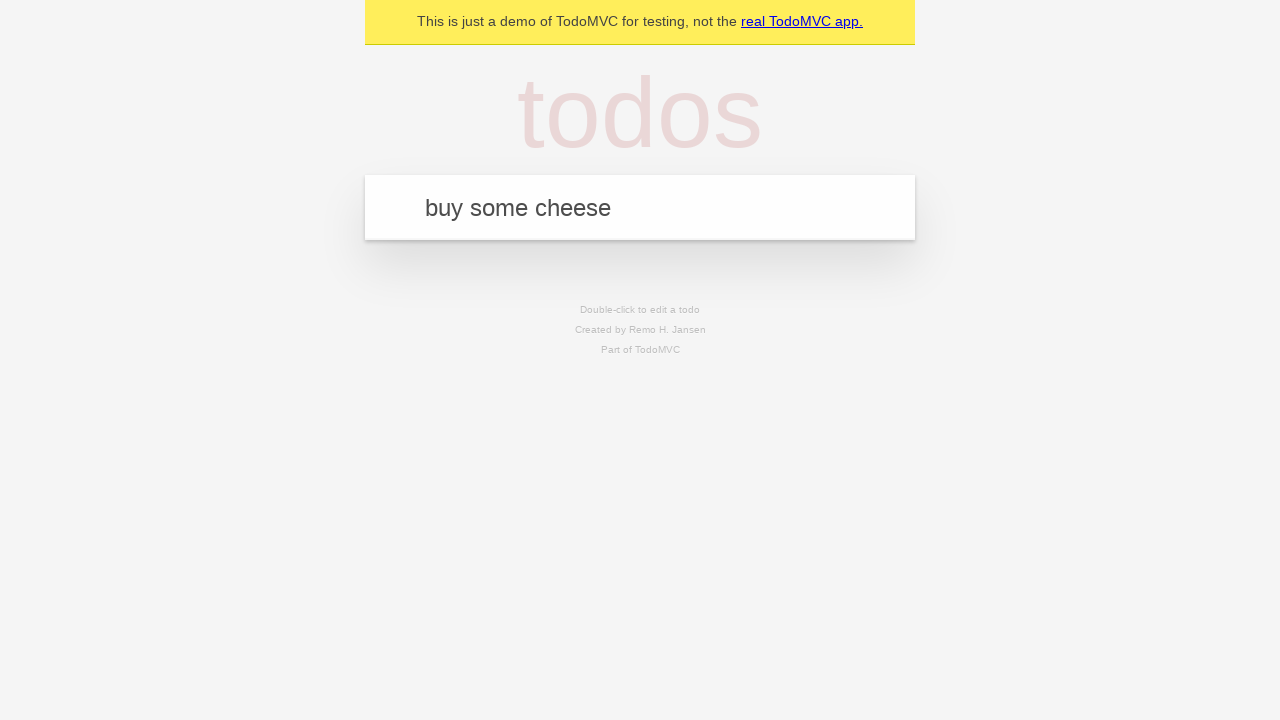

Pressed Enter to add first todo item on internal:attr=[placeholder="What needs to be done?"i]
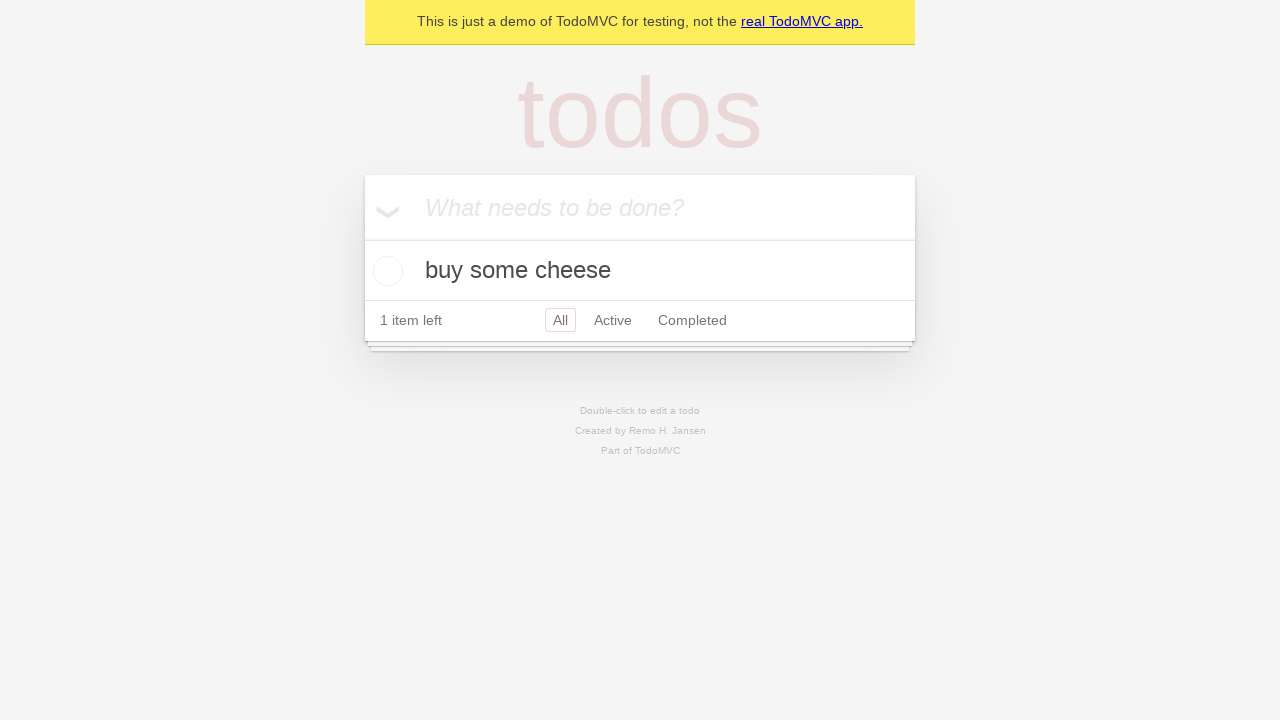

First todo item appeared in the list
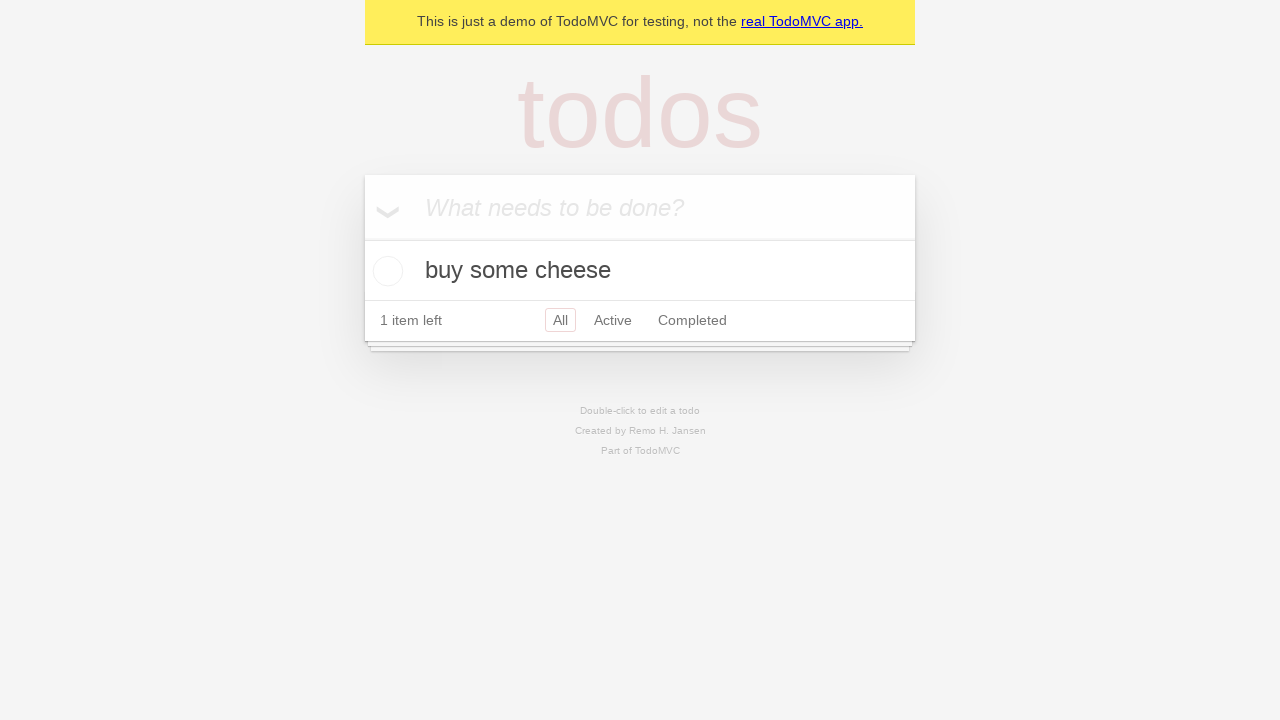

Filled input field with second todo item 'feed the cat' on internal:attr=[placeholder="What needs to be done?"i]
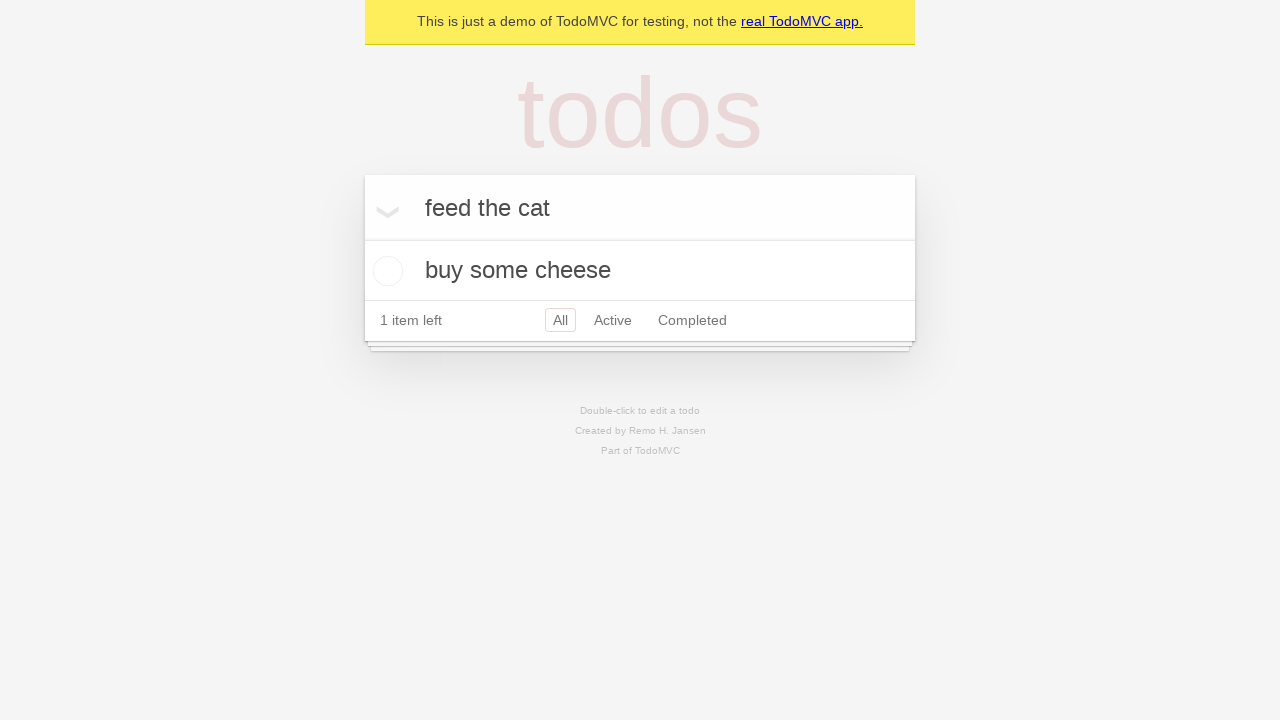

Pressed Enter to add second todo item on internal:attr=[placeholder="What needs to be done?"i]
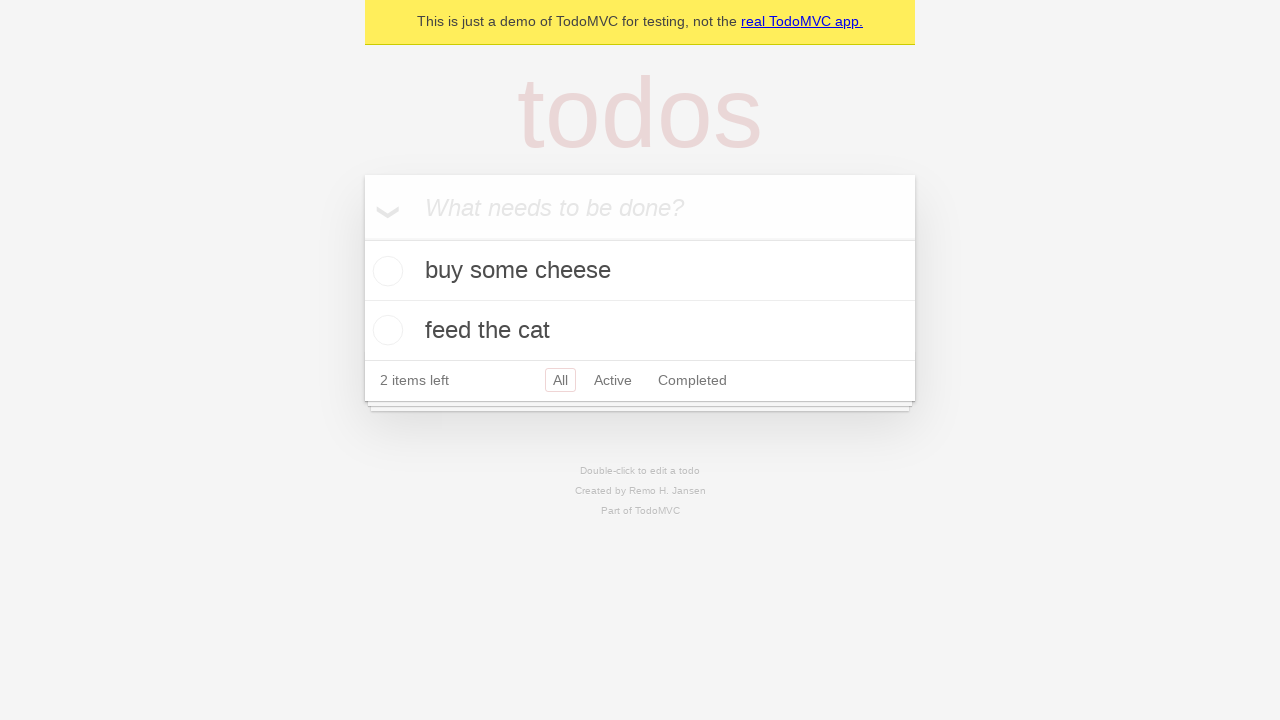

Verified both todo items appear in the list
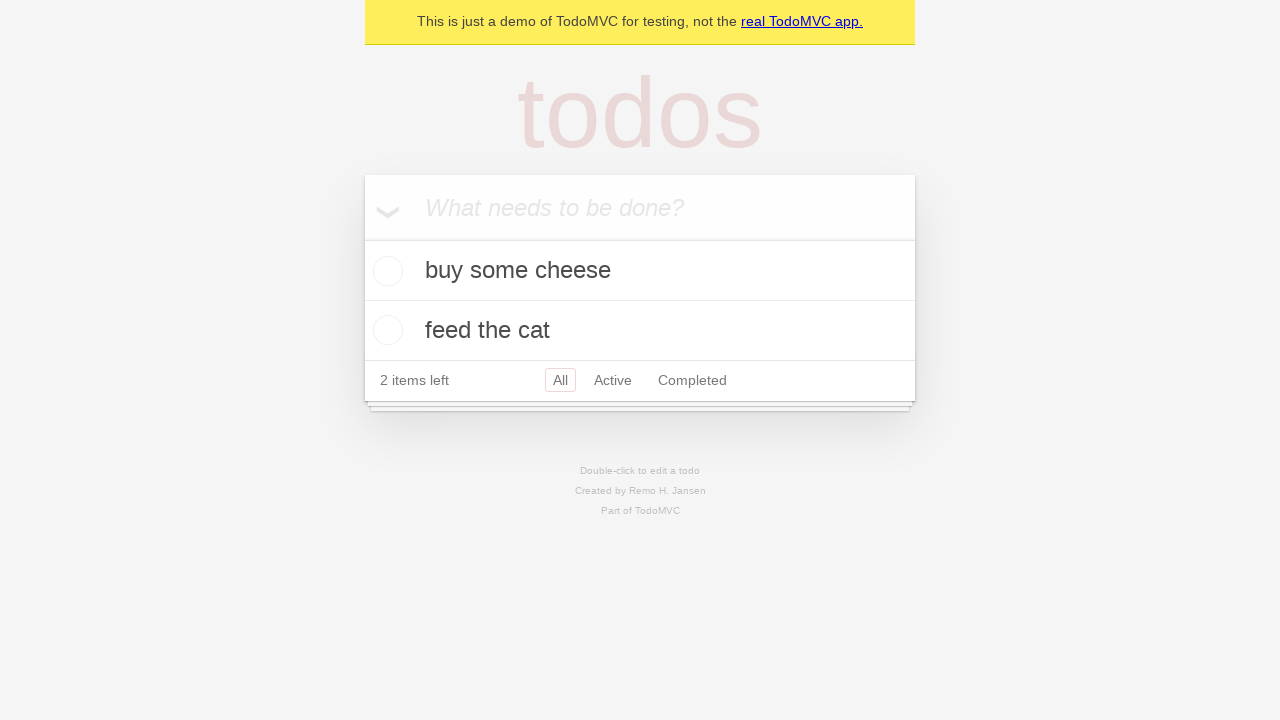

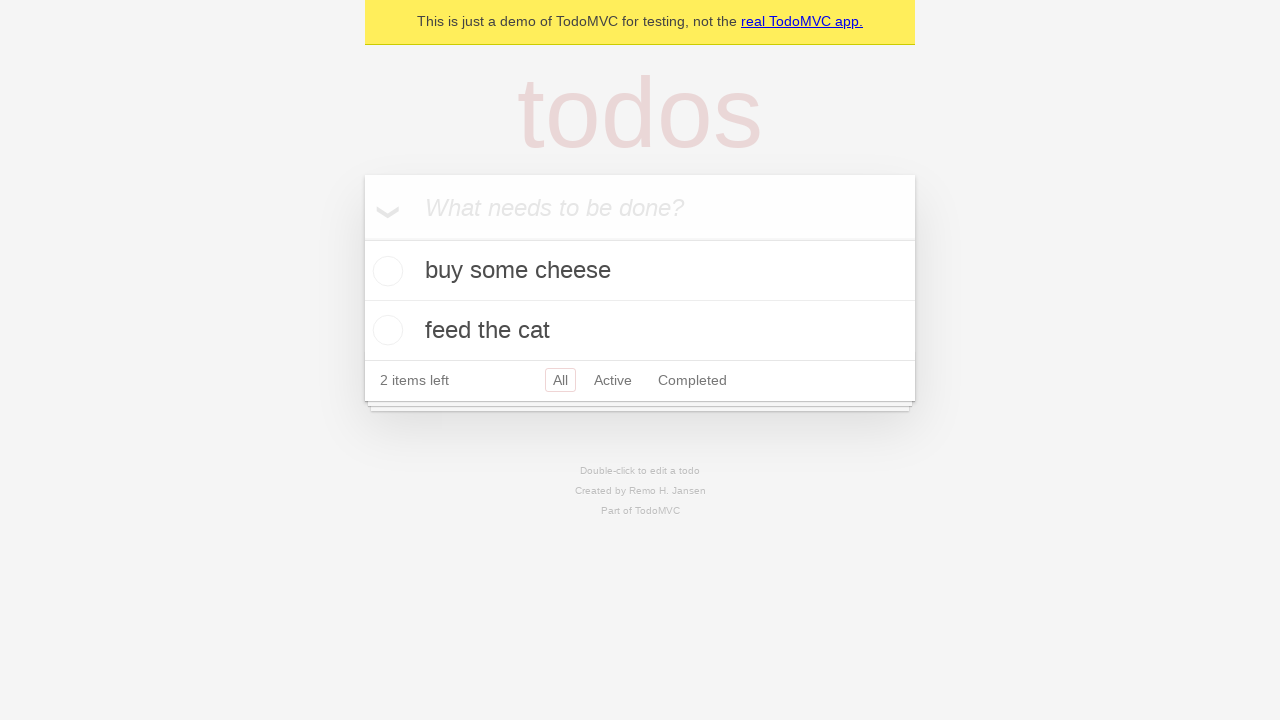